Tests clicking on the "Ajax Form Submit" link using JavaScript click on the LambdaTest Selenium Playground page

Starting URL: https://www.lambdatest.com/selenium-playground/

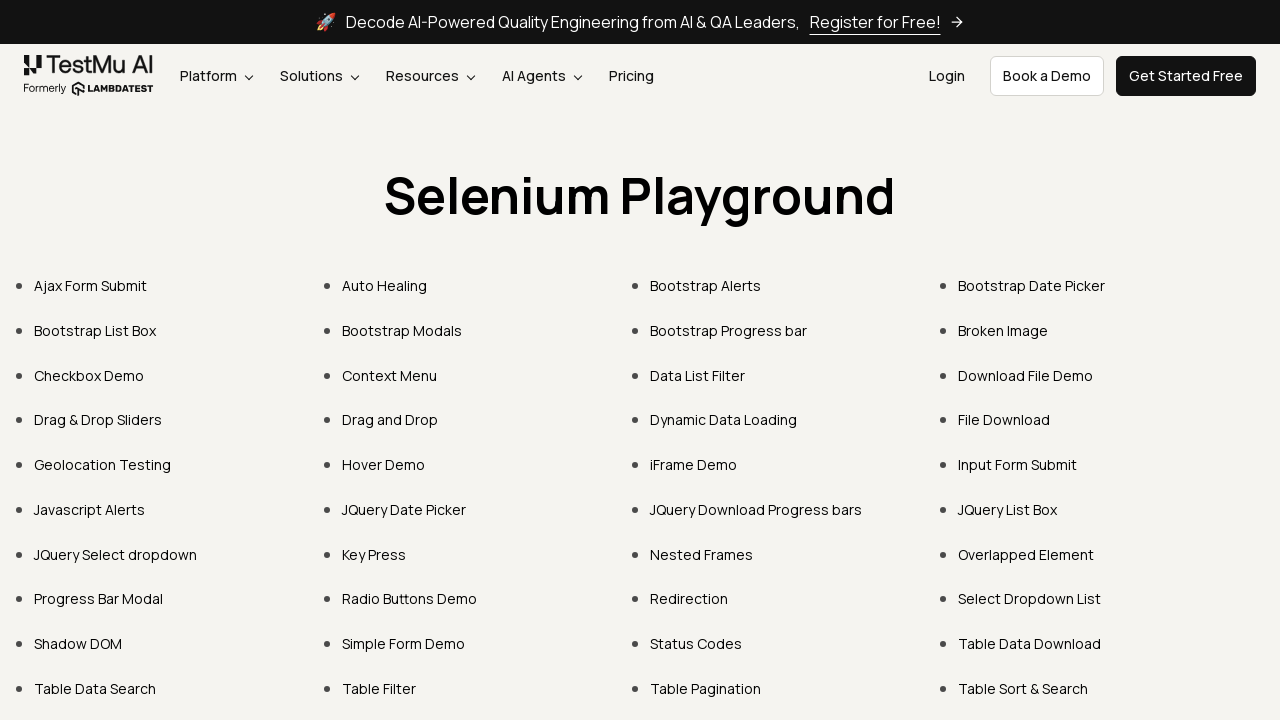

Navigated to LambdaTest Selenium Playground page
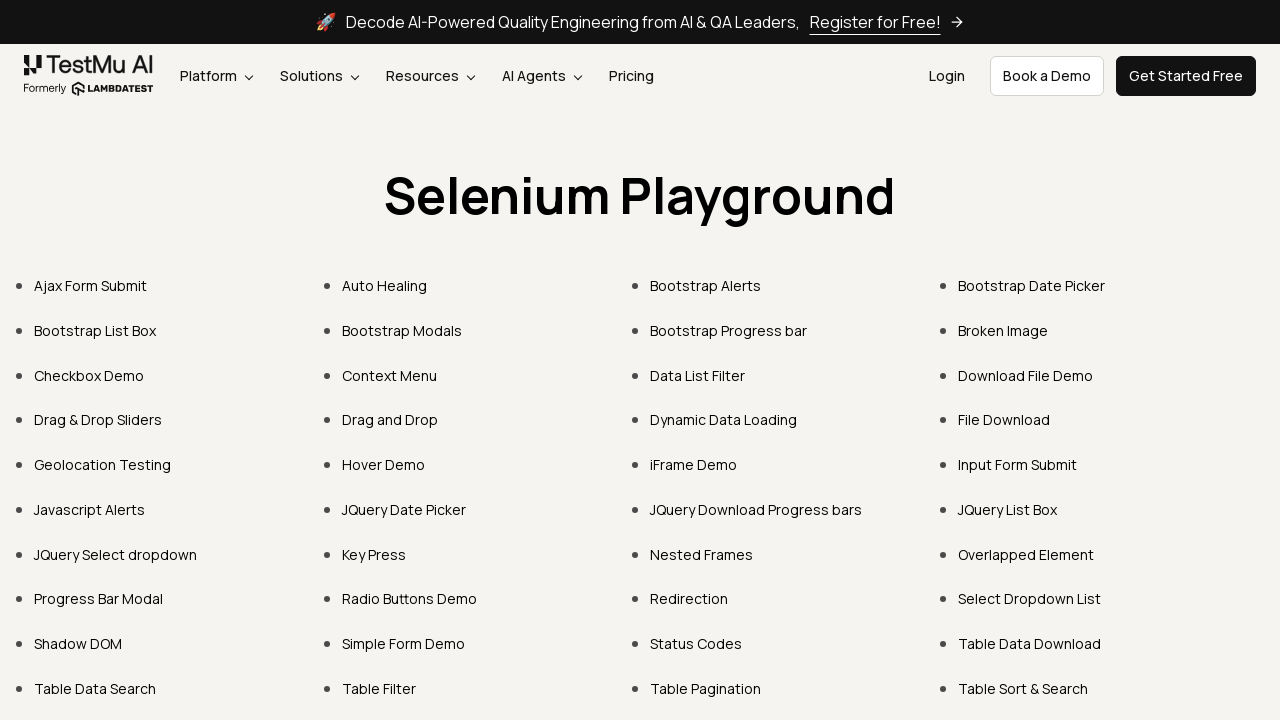

Clicked on the 'Ajax Form Submit' link using JavaScript click at (90, 286) on xpath=//a[text()= 'Ajax Form Submit']
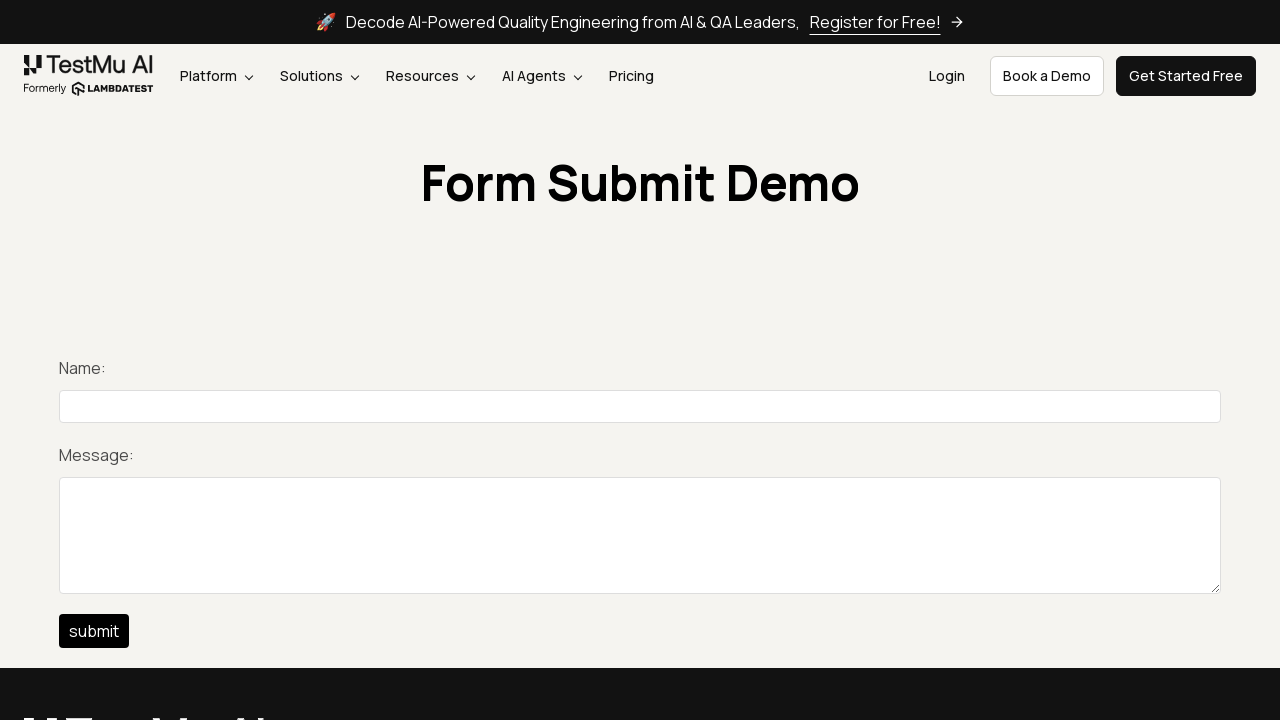

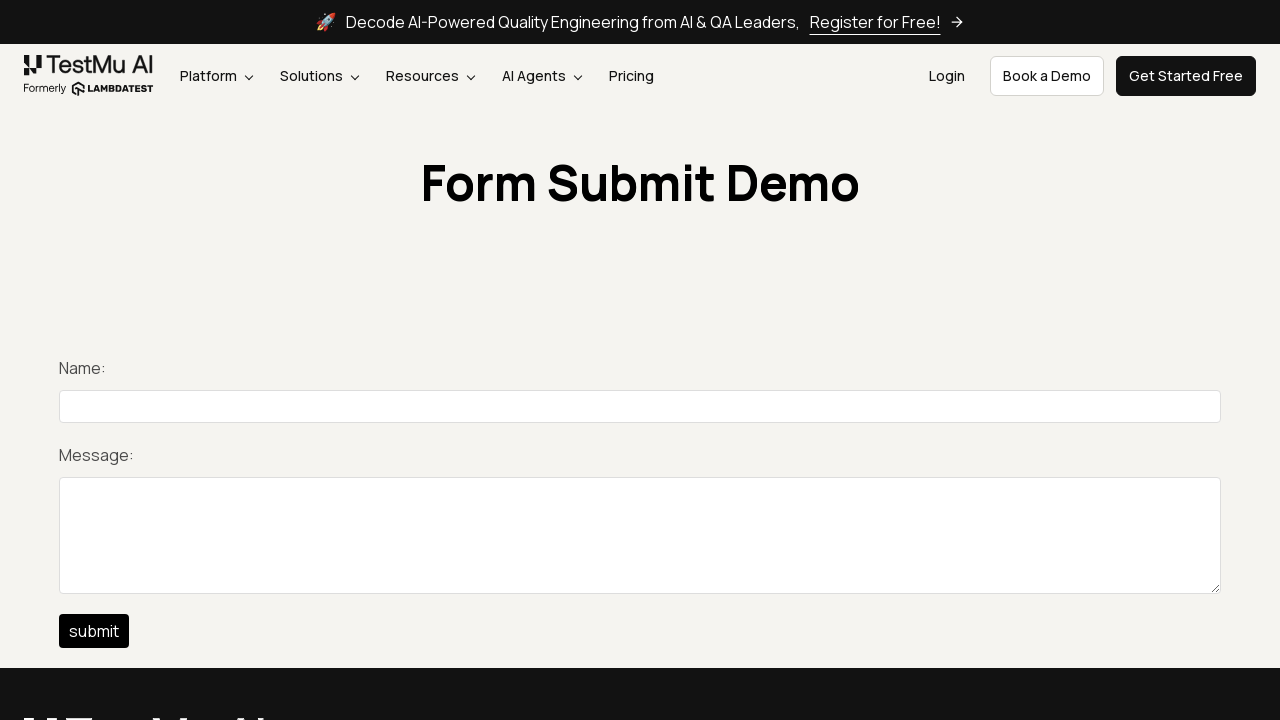